Navigates to a web table page and selects all checkboxes for rows where the designation is "Manager"

Starting URL: http://testingmasters.weebly.com/webtables.html

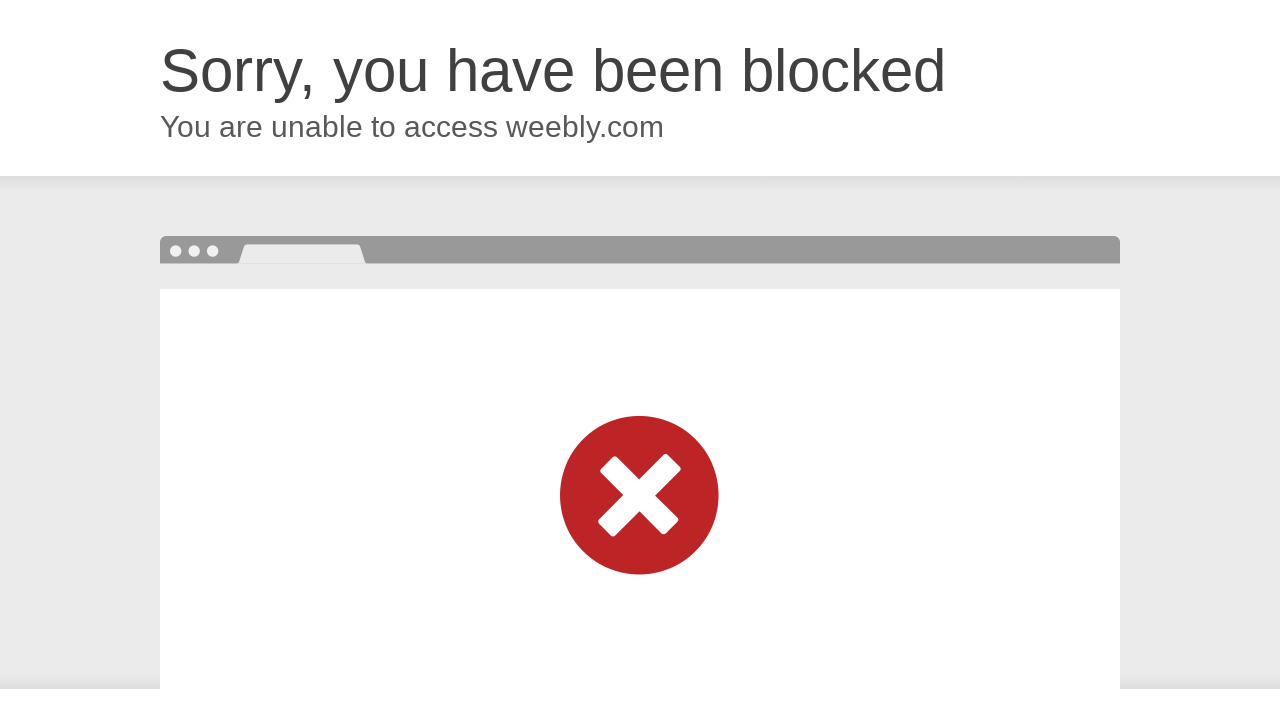

Set viewport size to 500x1080
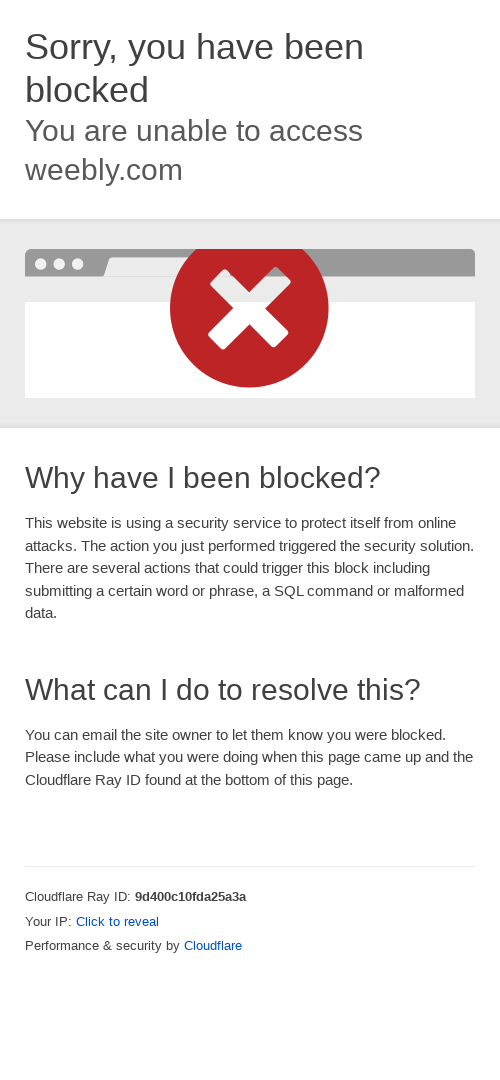

Navigated to web table page
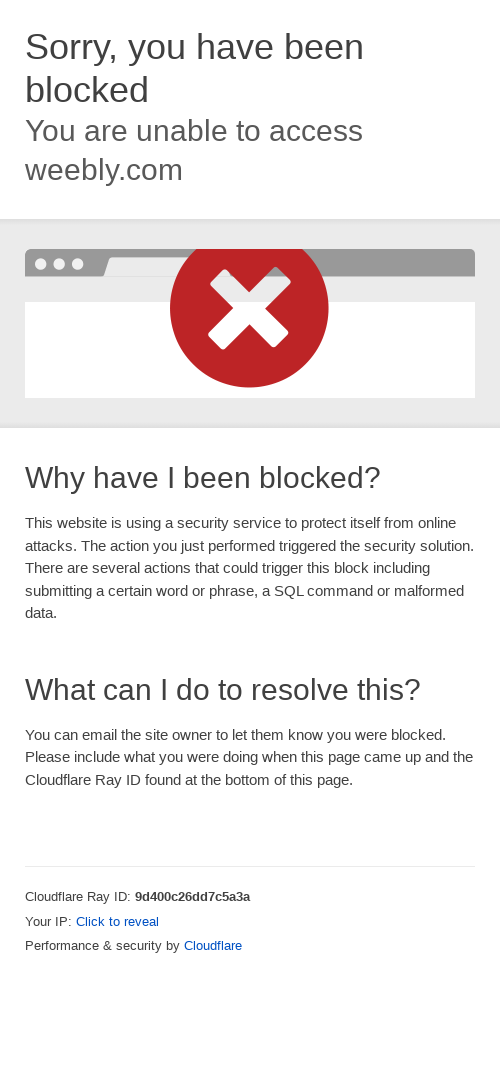

Located all checkboxes for Manager rows
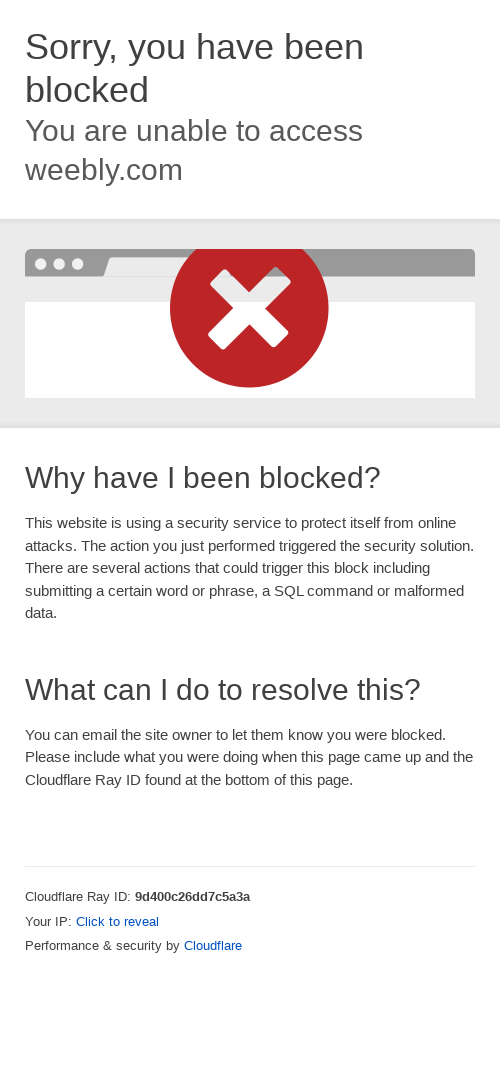

Found 0 Manager checkboxes
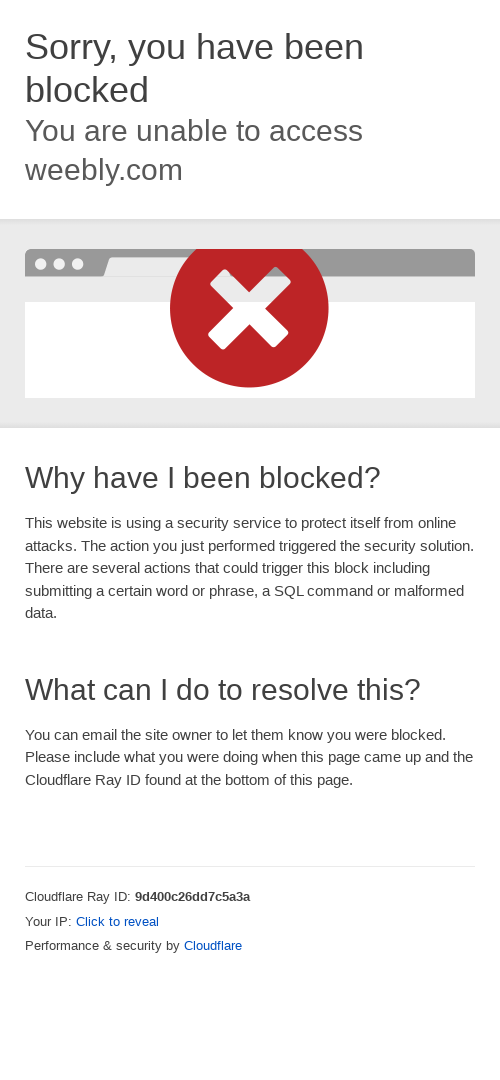

Completed clicking all Manager checkboxes
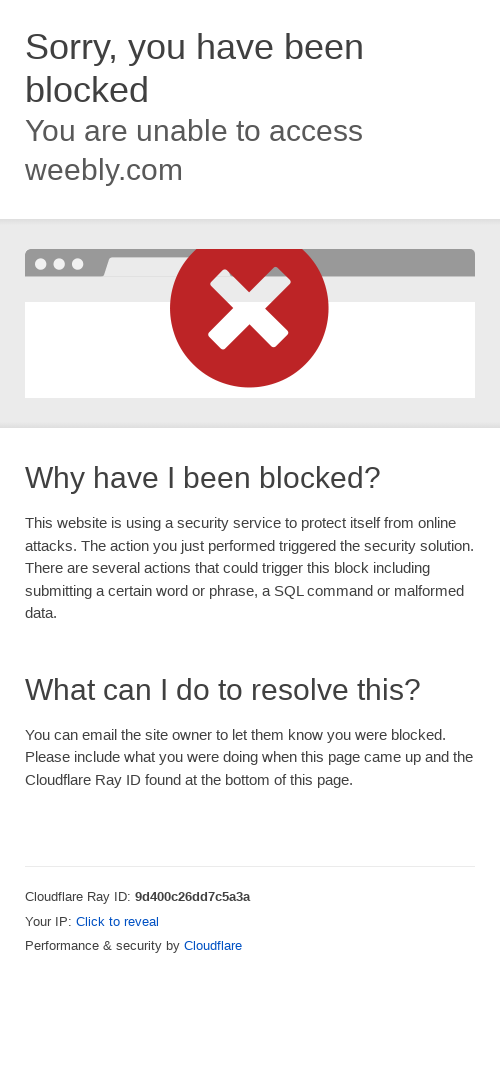

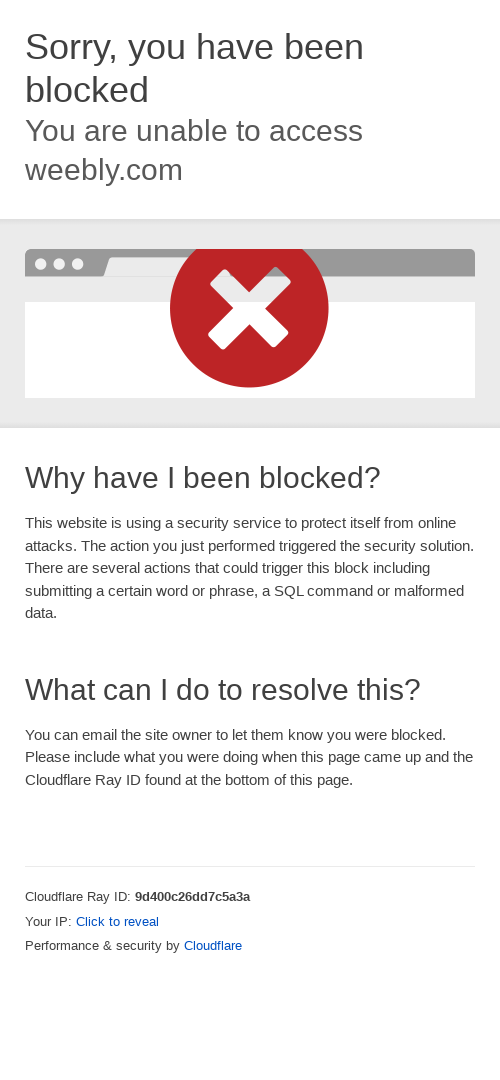